Tests the datepicker functionality by entering a date value and pressing Enter to confirm the selection

Starting URL: https://formy-project.herokuapp.com/datepicker

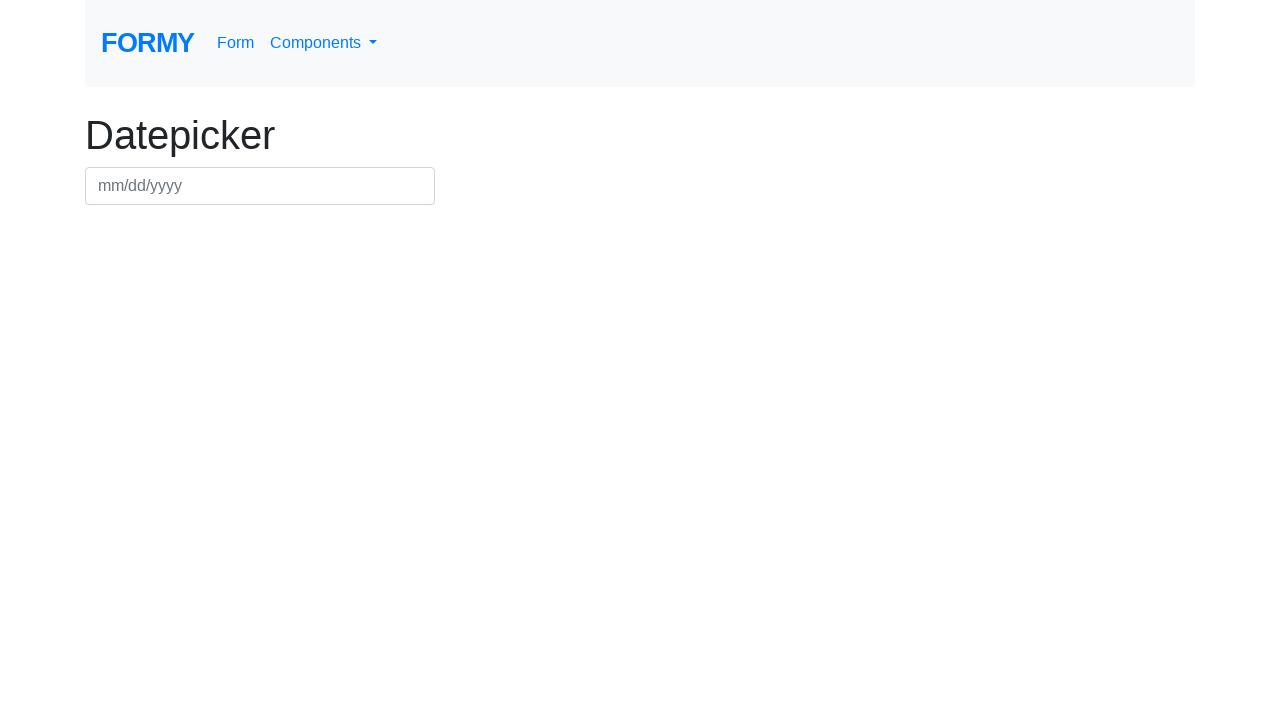

Filled datepicker field with date '03/15/2024' on #datepicker
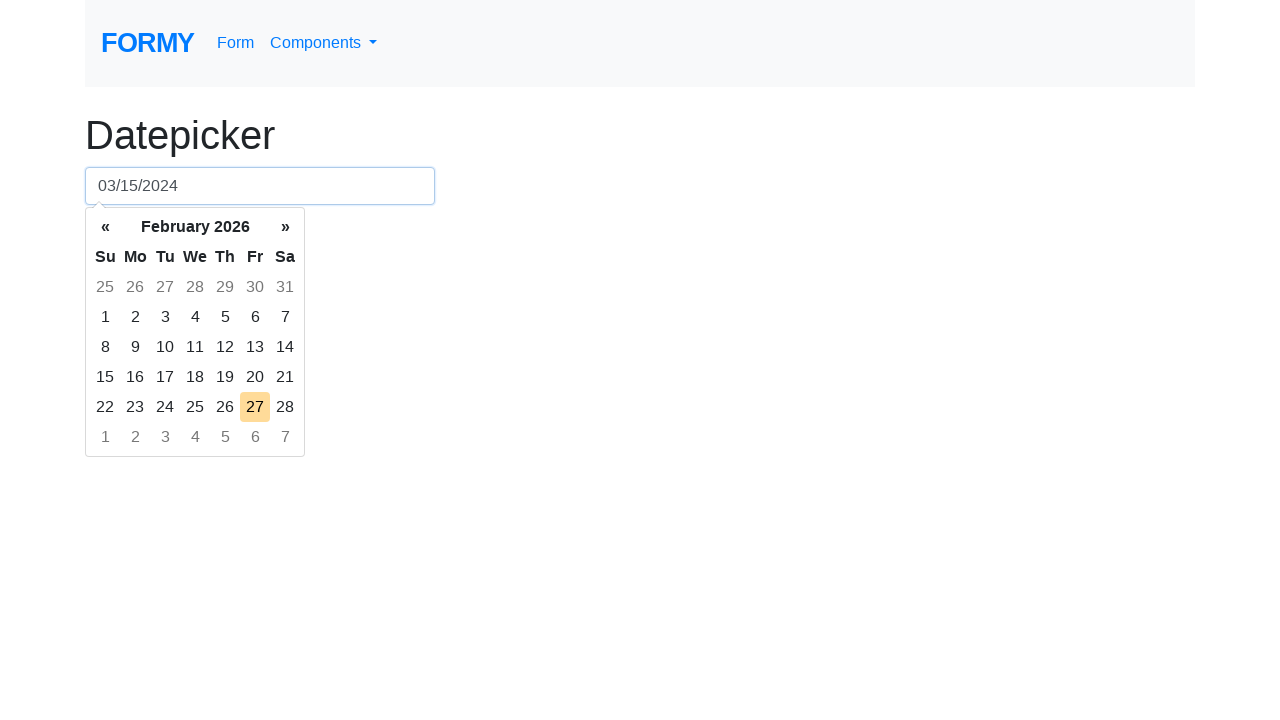

Pressed Enter to confirm date selection on #datepicker
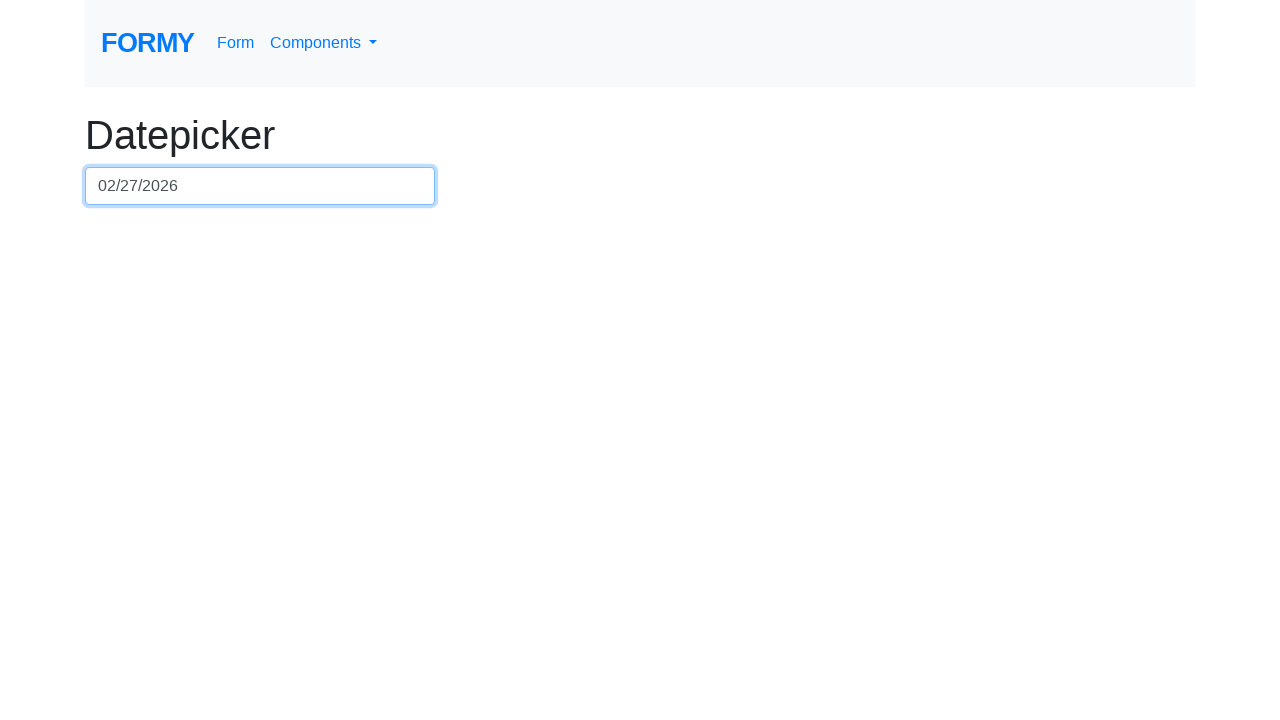

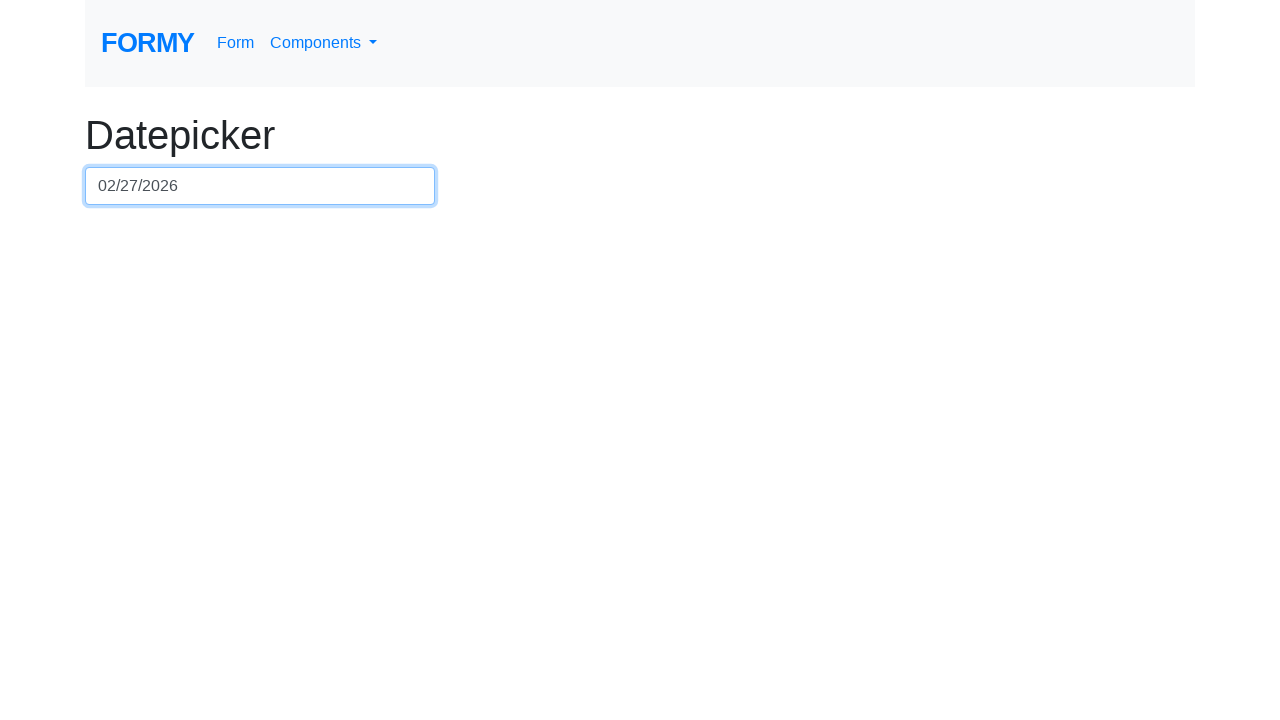